Tests A/B test opt-out by first visiting the main site, adding an opt-out cookie, then navigating to the A/B test page and verifying the opt-out is effective.

Starting URL: http://the-internet.herokuapp.com

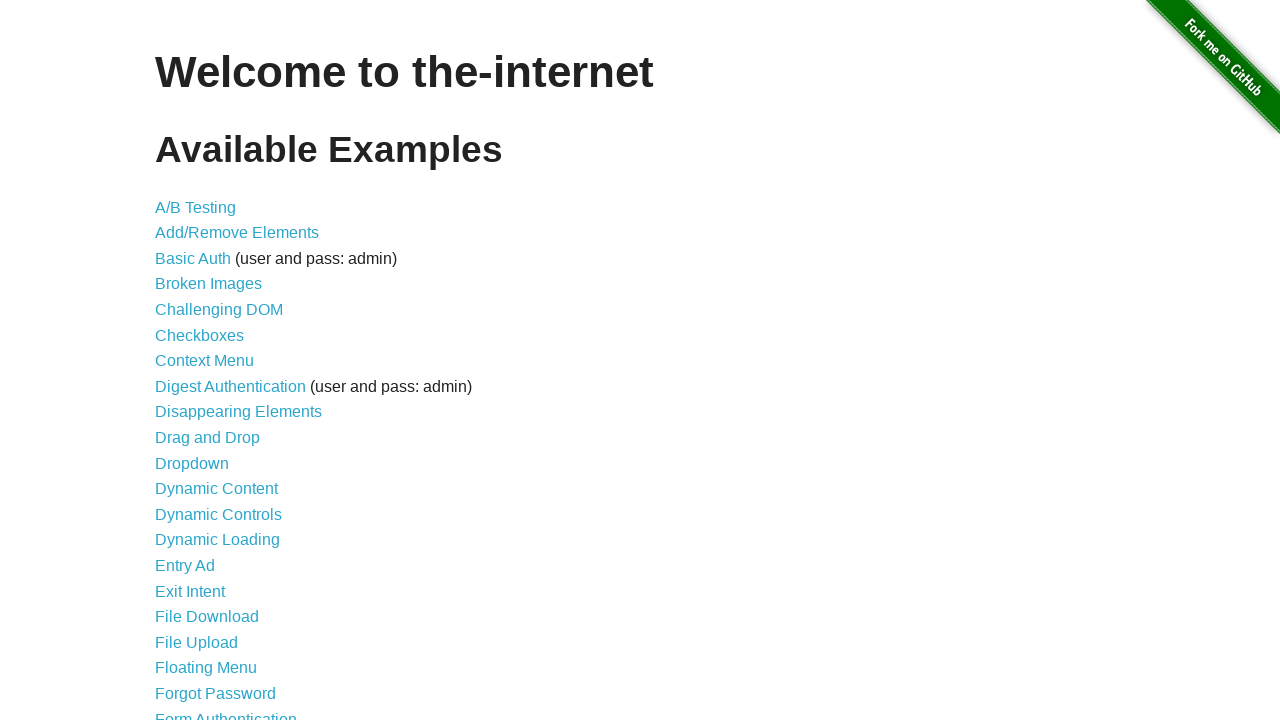

Added optimizelyOptOut cookie to opt out of A/B test
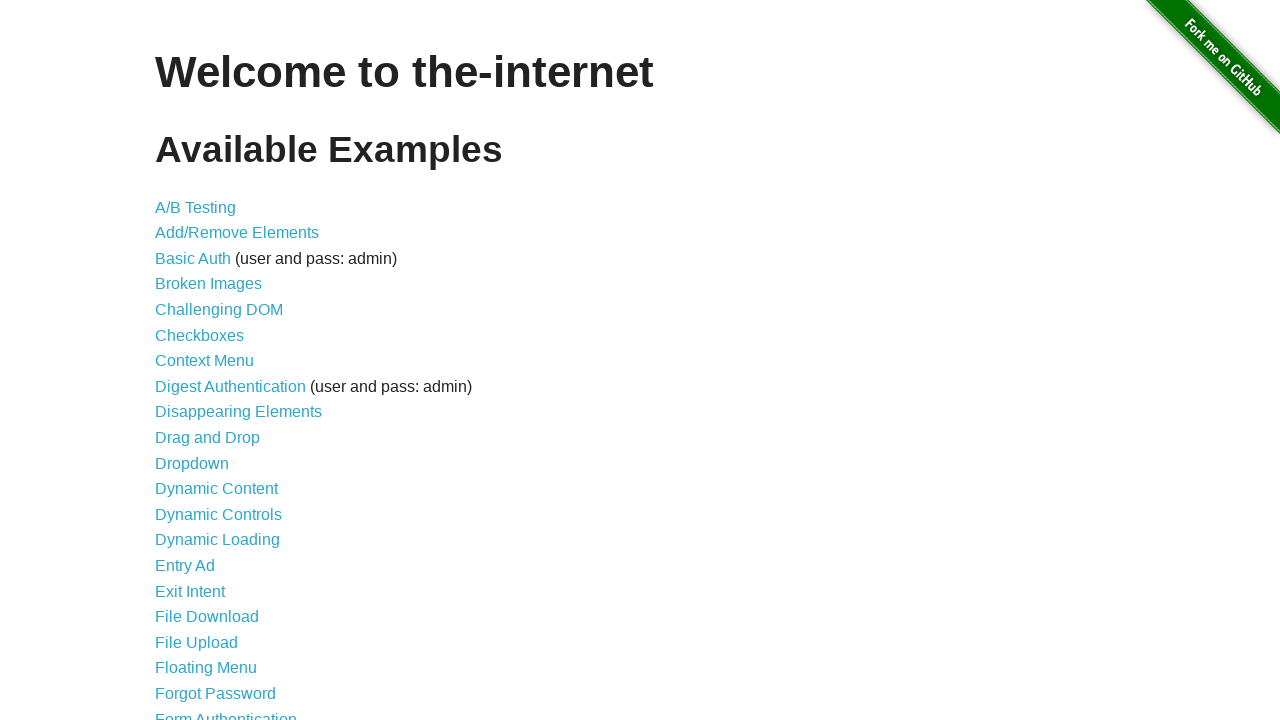

Navigated to A/B test page
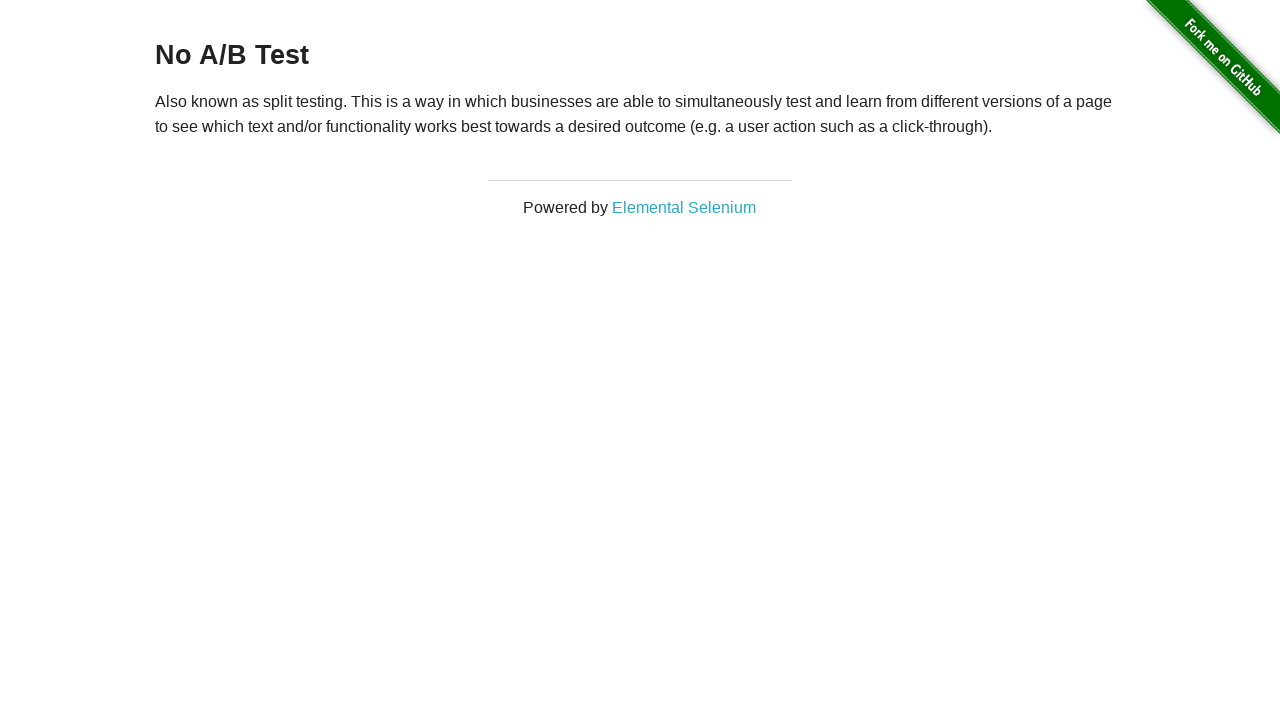

Retrieved heading text from A/B test page
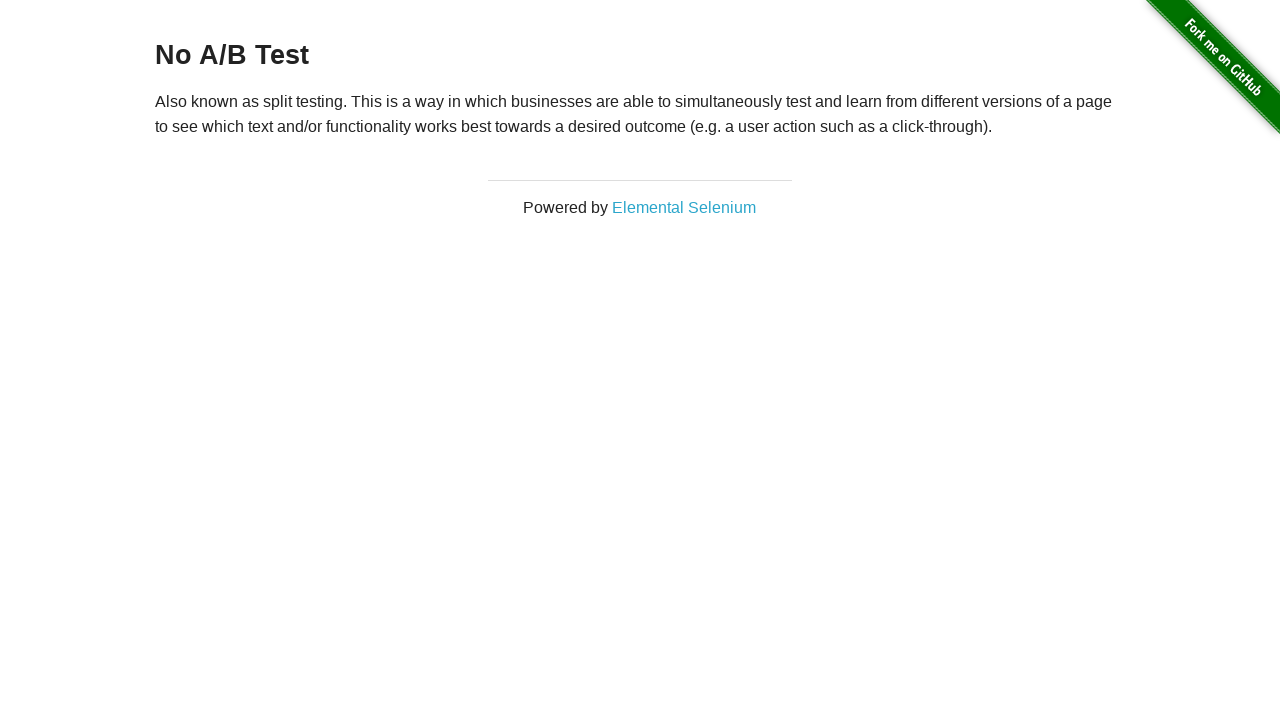

Verified heading starts with 'No A/B Test', confirming opt-out is effective
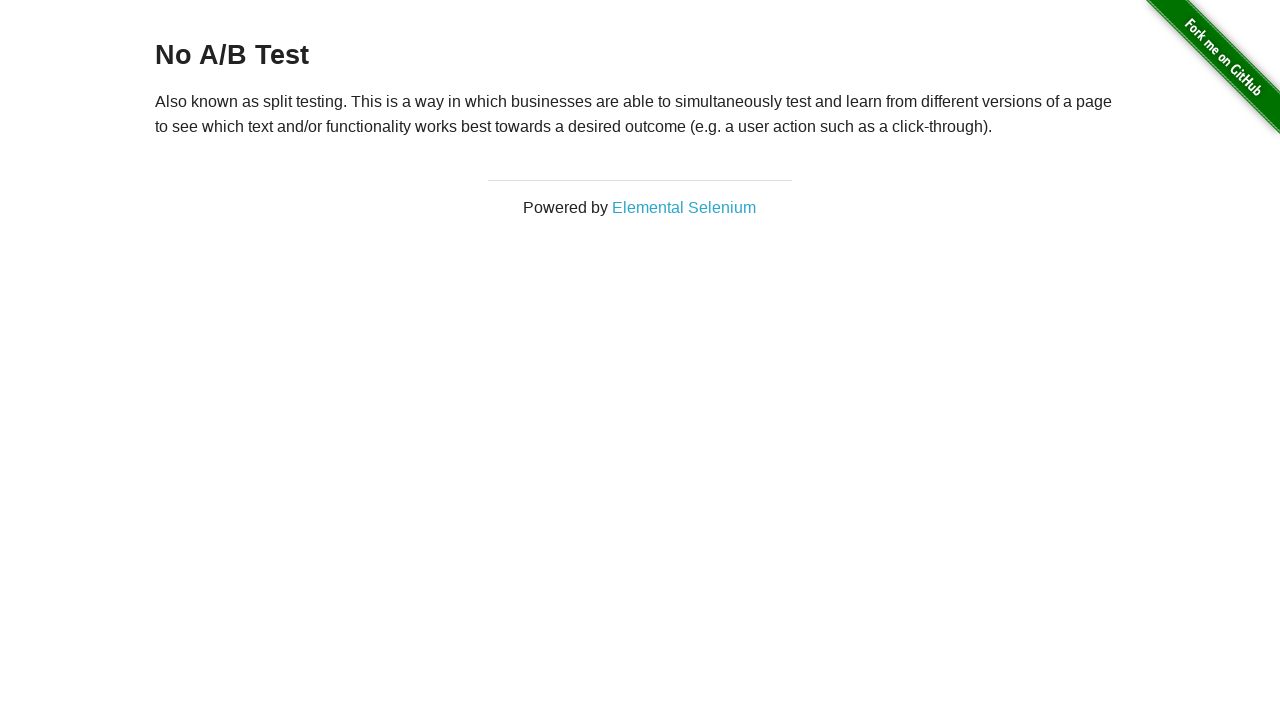

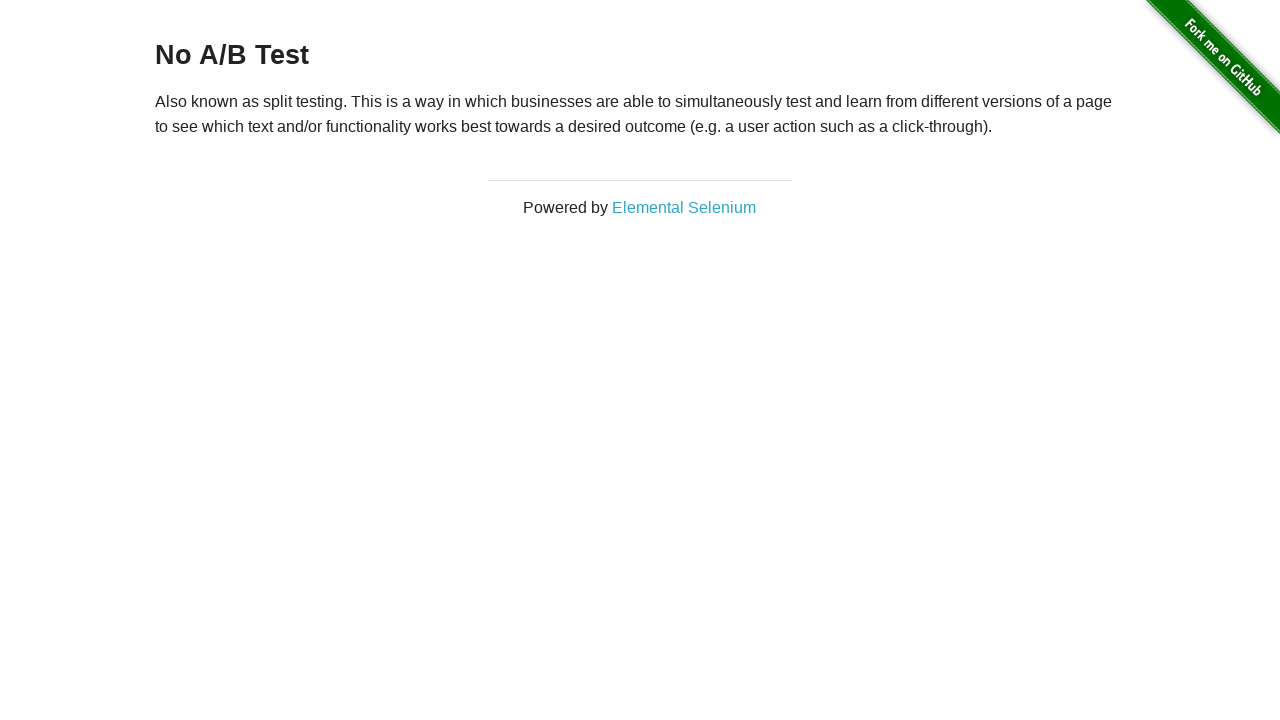